Tests popup window handling by navigating to a test page, scrolling to and clicking a link that opens a popup window, then retrieving all window handles to demonstrate multi-window management.

Starting URL: http://omayo.blogspot.com/

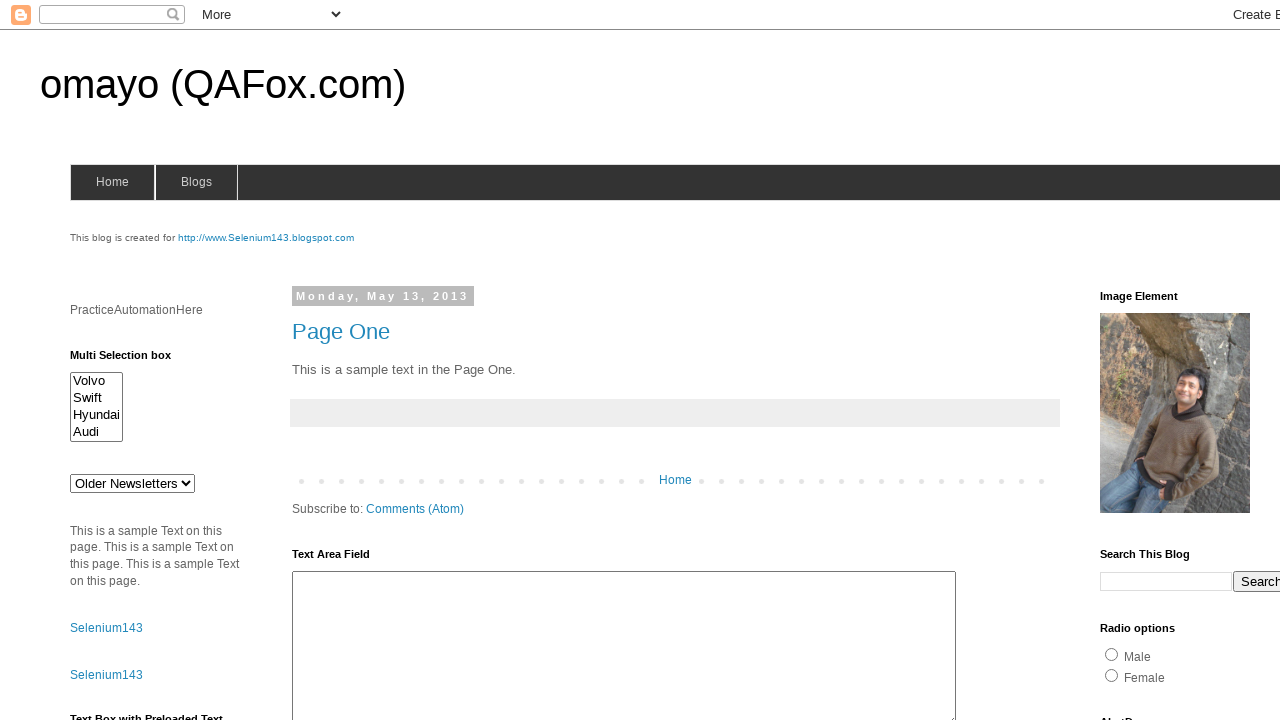

Located popup window link element
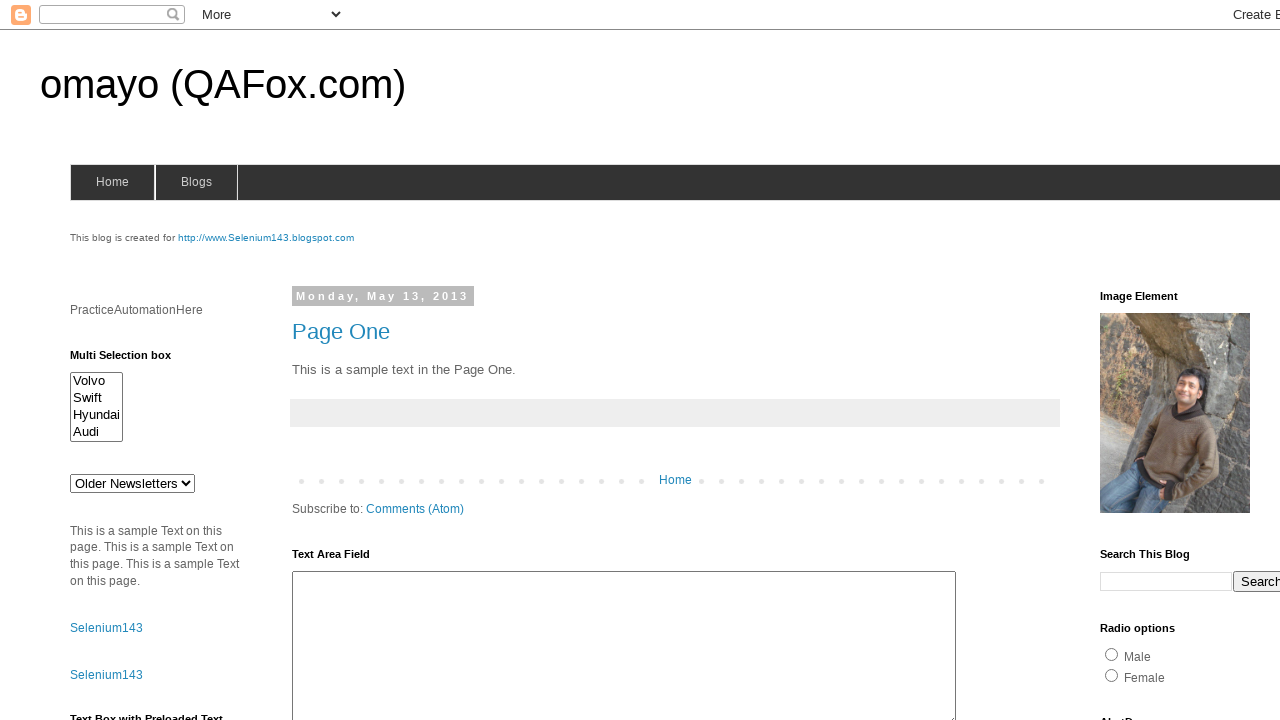

Scrolled popup link into view
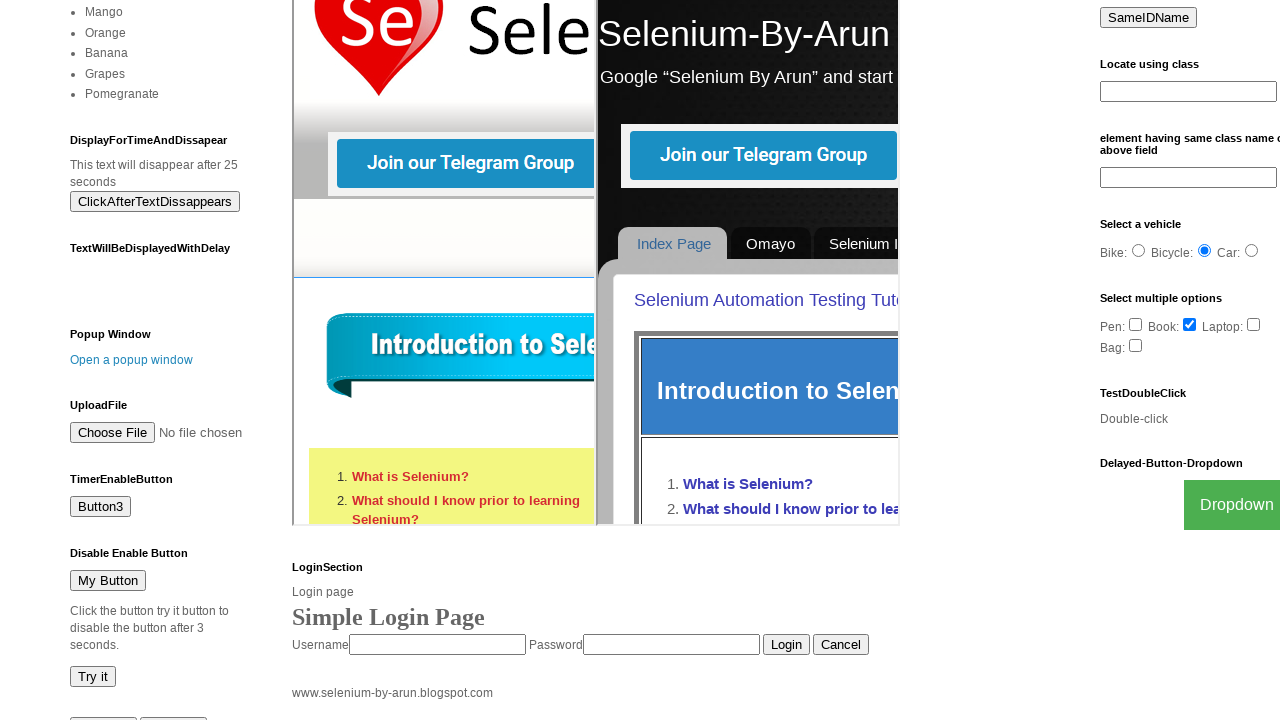

Clicked popup link to open child window at (132, 360) on a:has-text('Open a popup window')
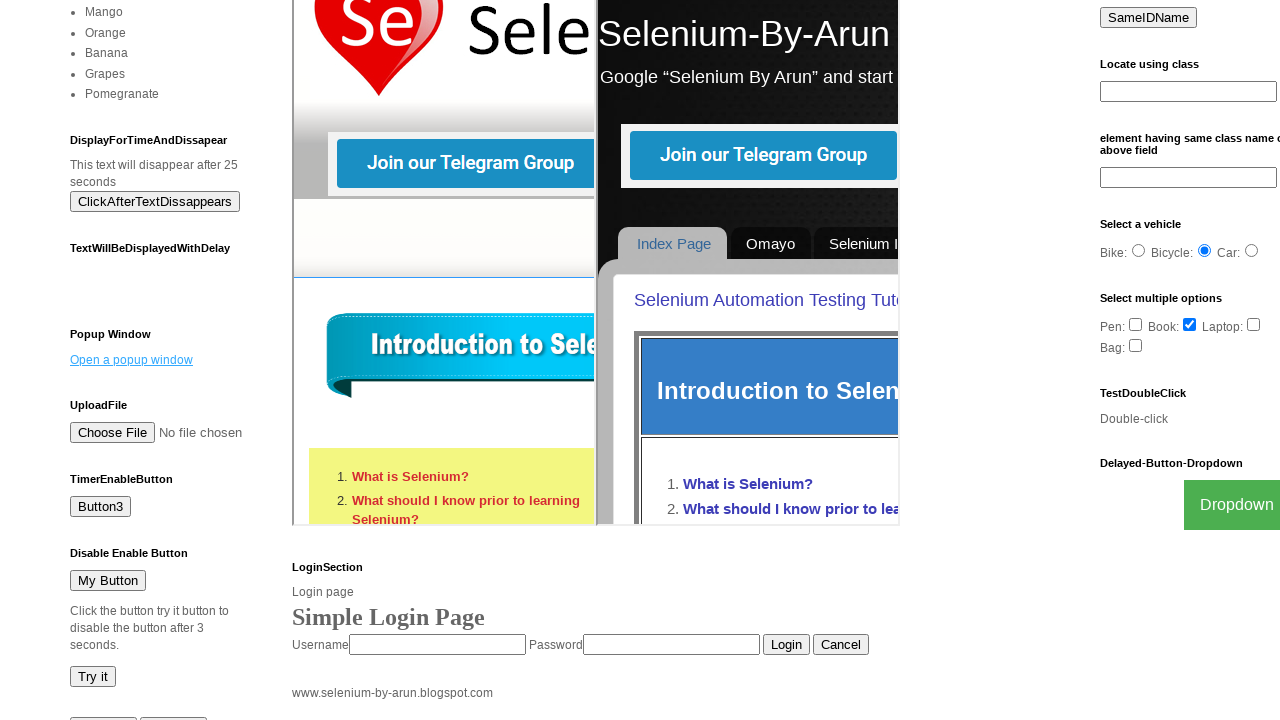

Waited 2 seconds for popup window to open
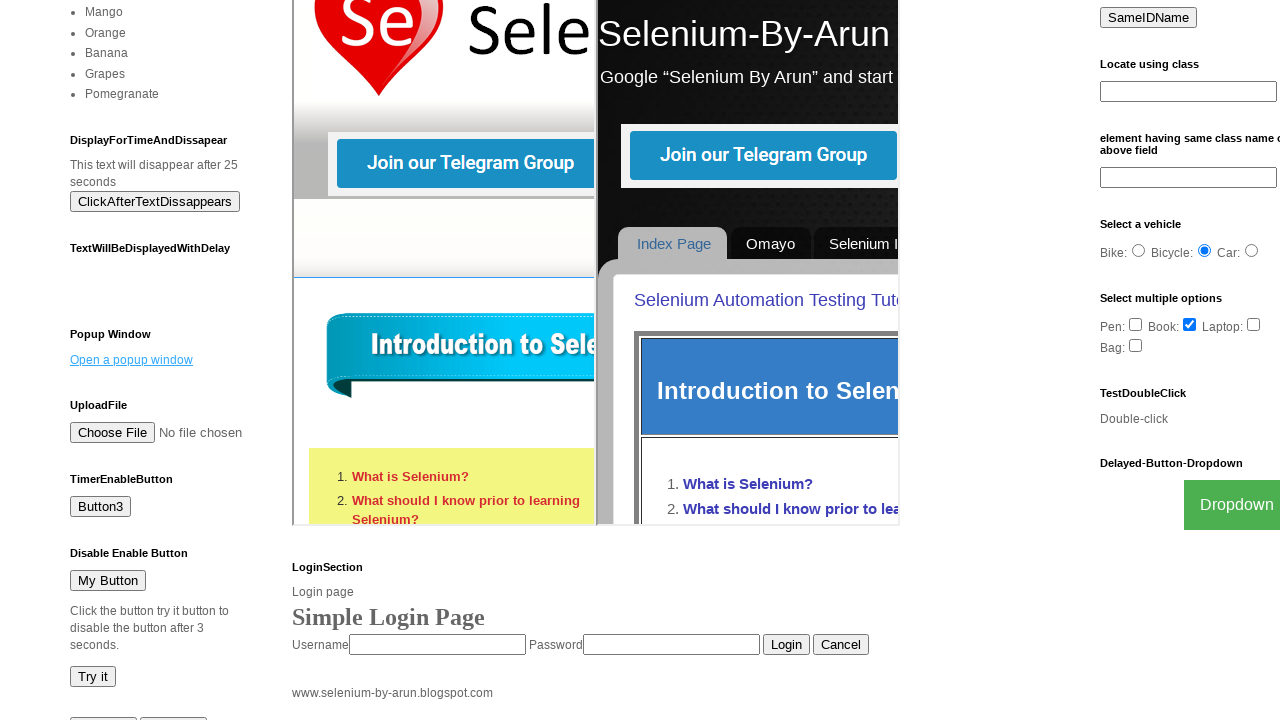

Retrieved all open windows - total count: 2
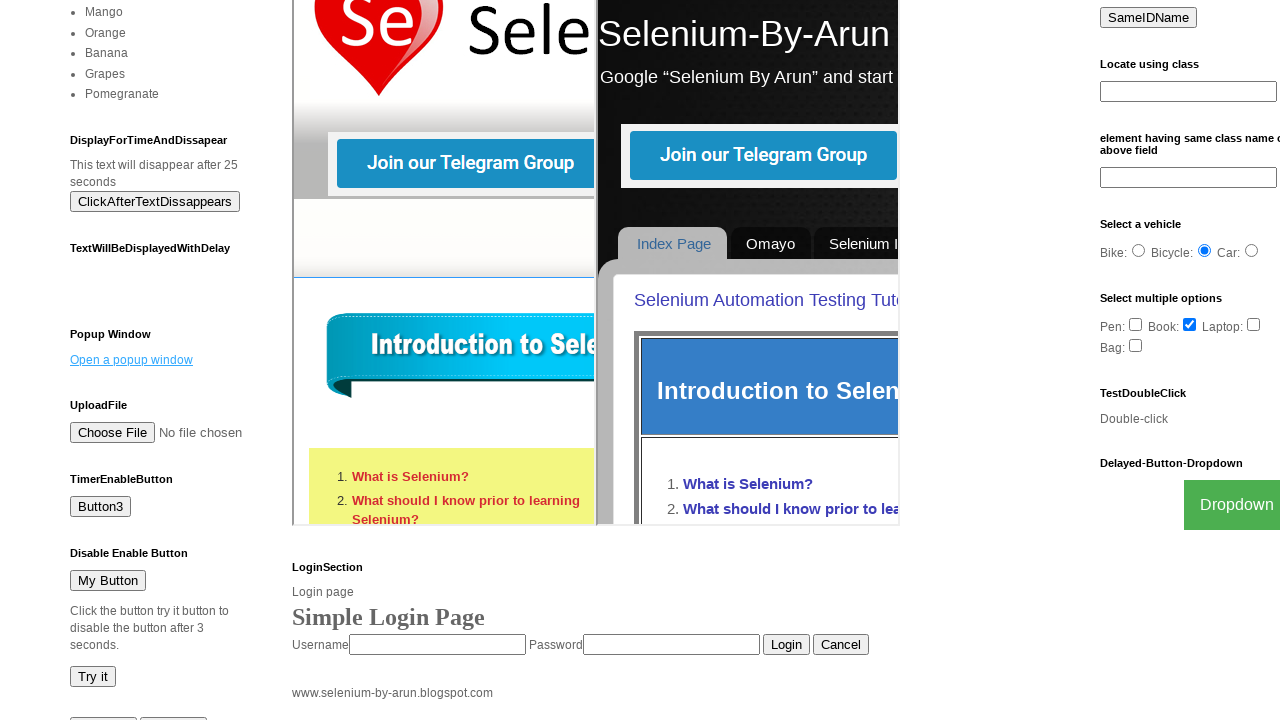

Displayed URL of window: http://omayo.blogspot.com/
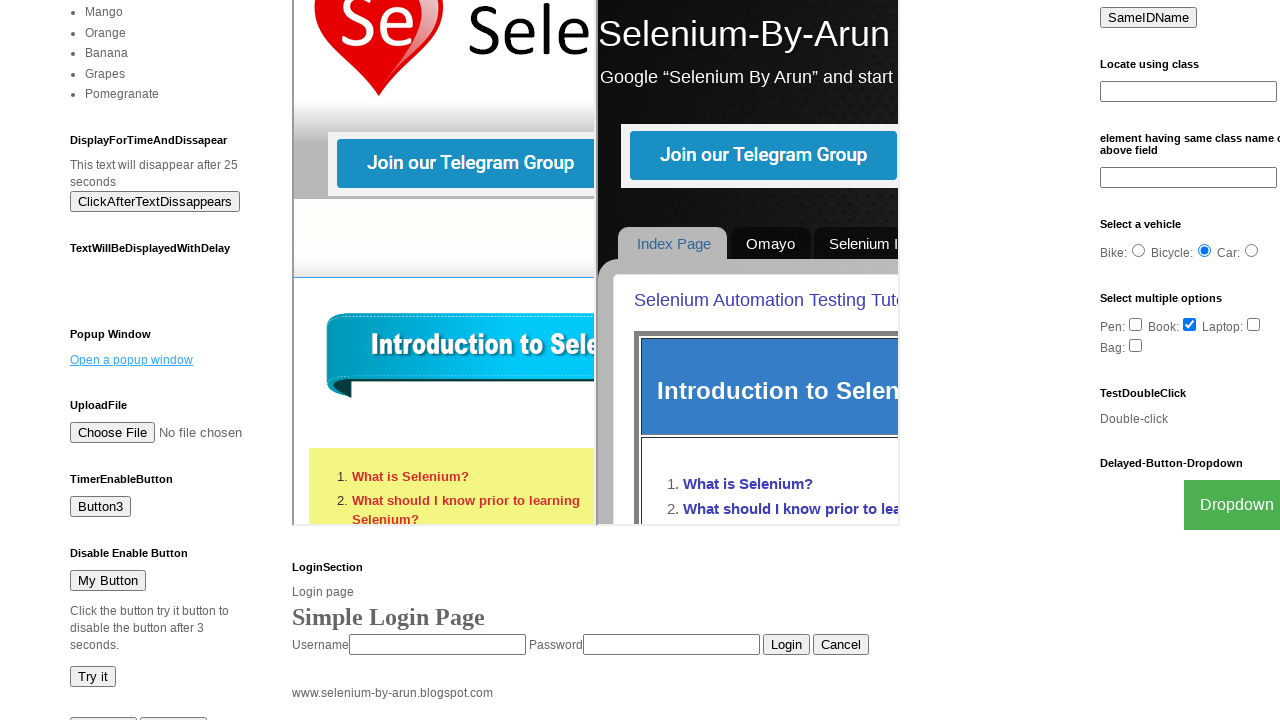

Displayed URL of window: https://the-internet.herokuapp.com/windows/new
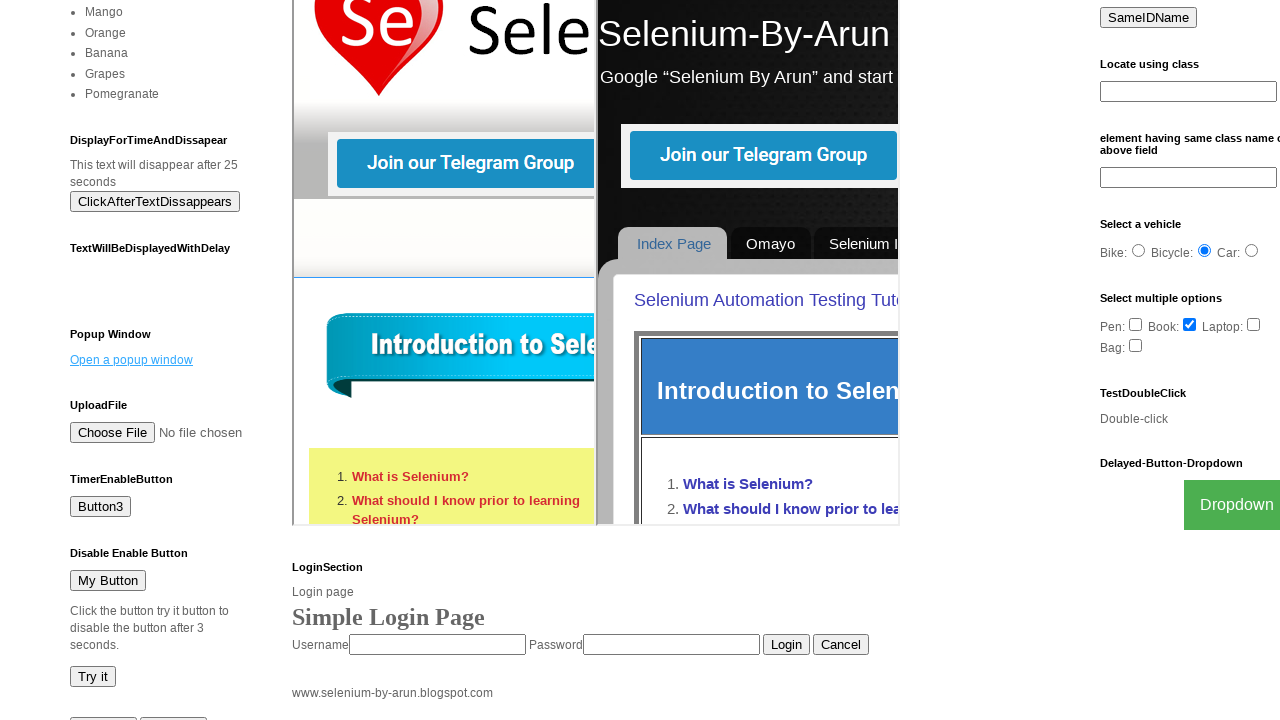

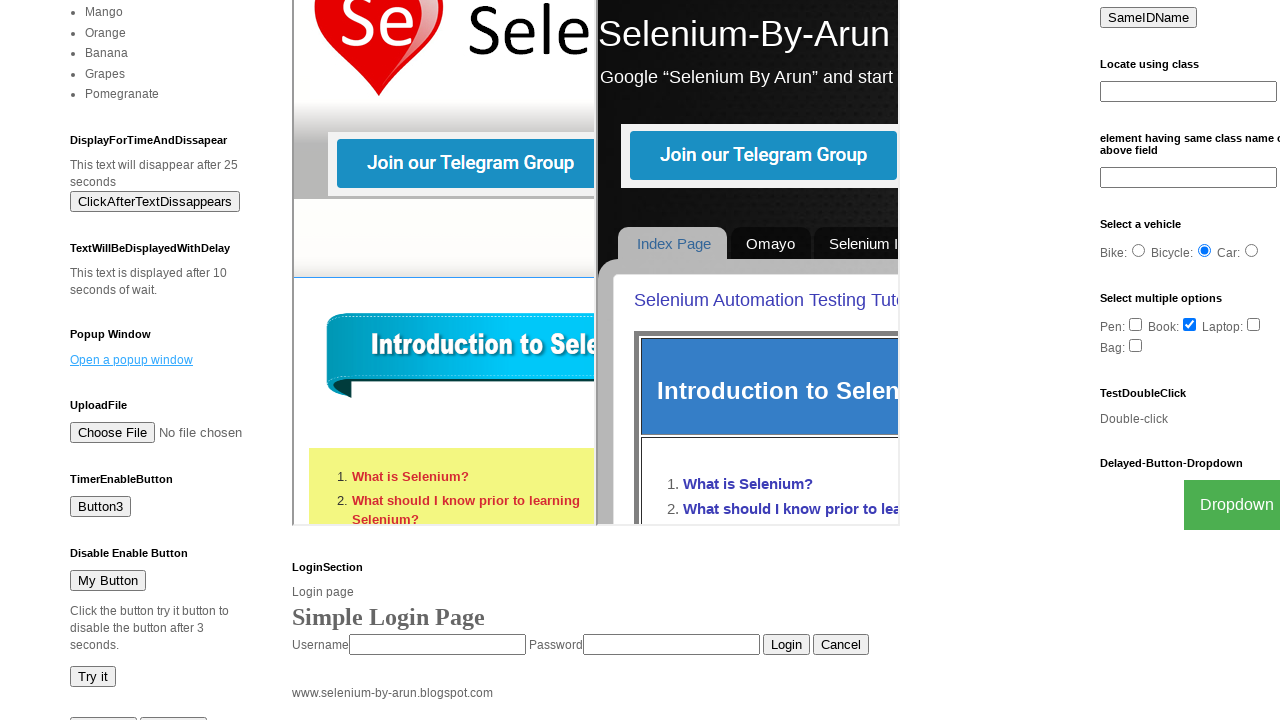